Navigates to example.org and clicks on a link on the page

Starting URL: http://example.org

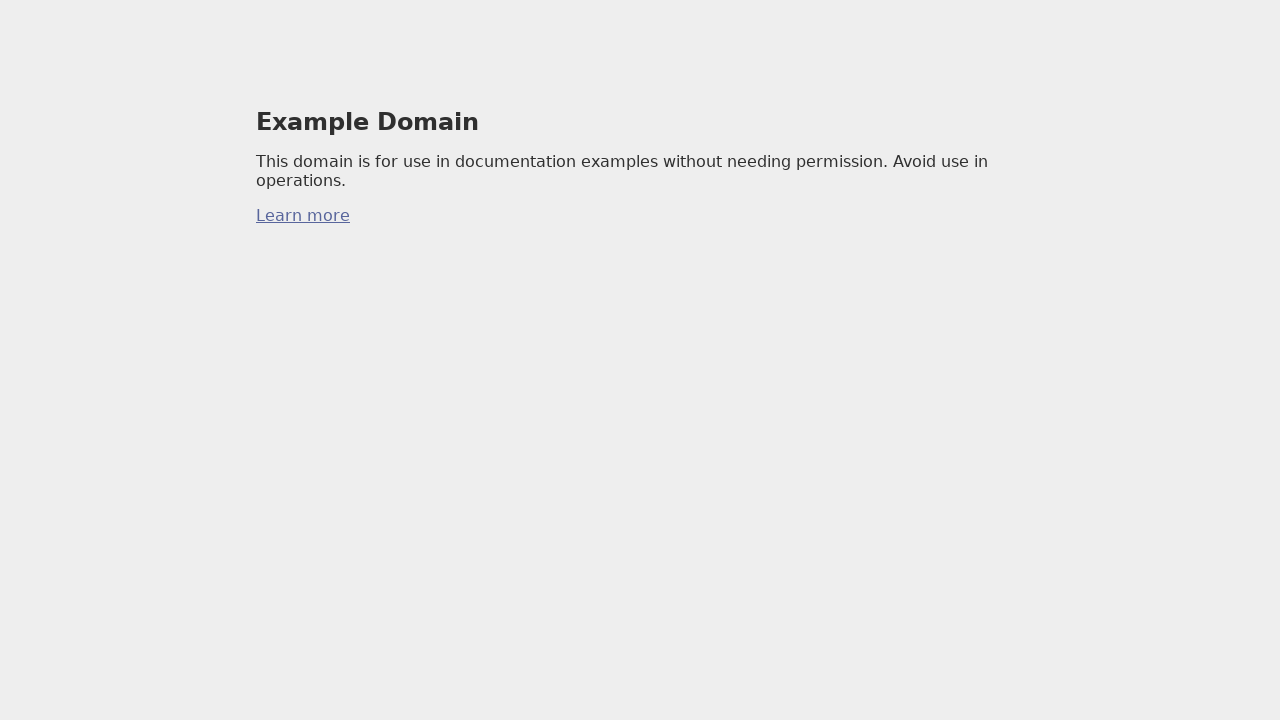

Clicked on a link on the page at (303, 216) on a
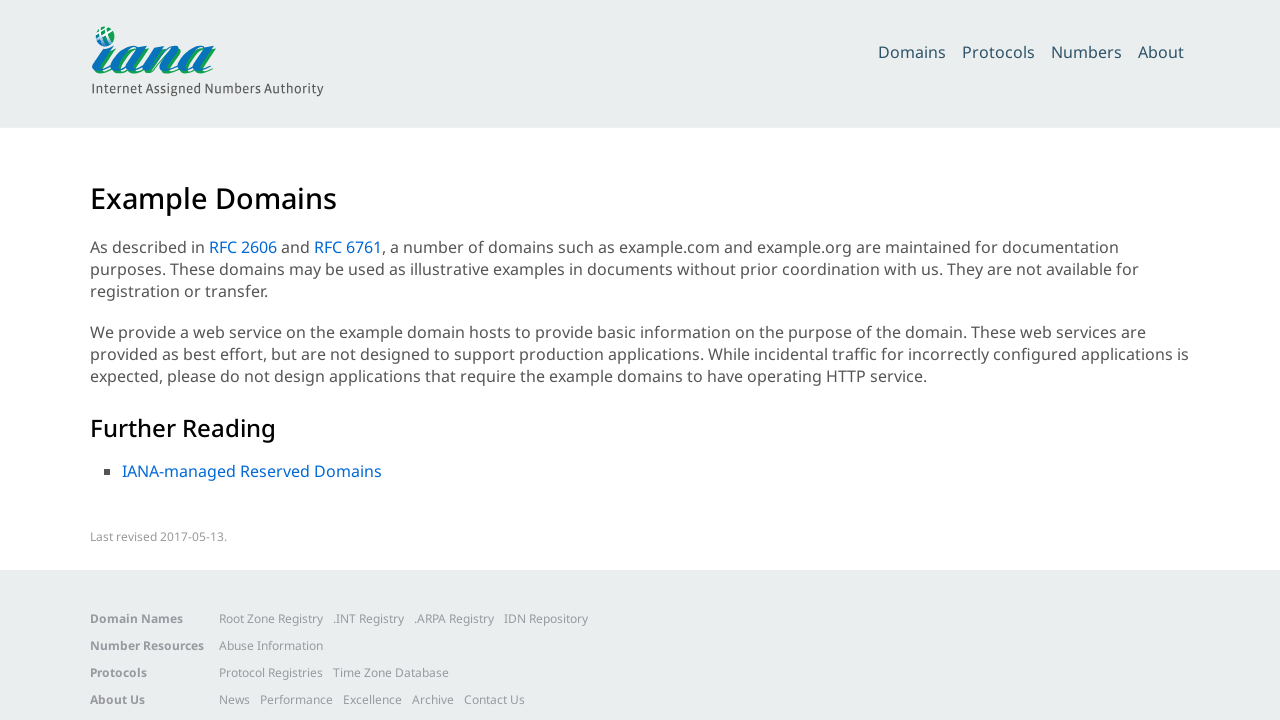

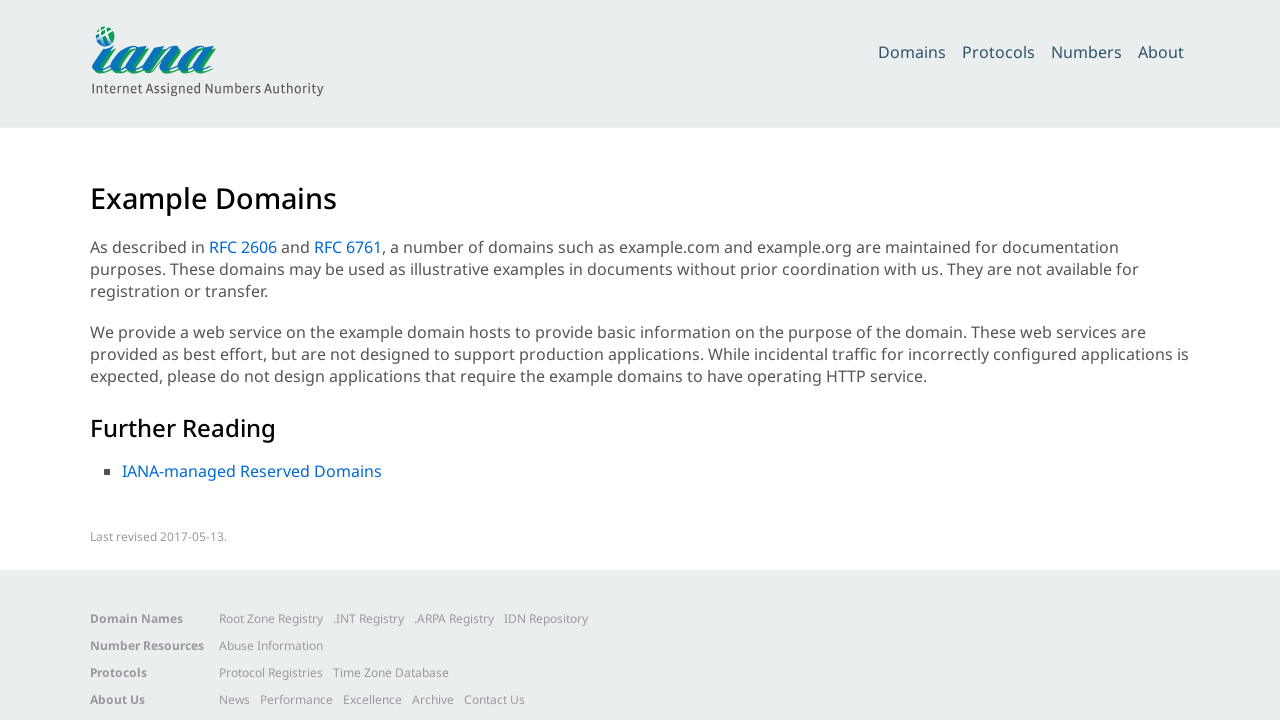